Tests browser window handling functionality by clicking a button that opens a new window, iterating through all window handles, switching to each window to verify the title, and then switching back to the original window.

Starting URL: https://testautomationpractice.blogspot.com/

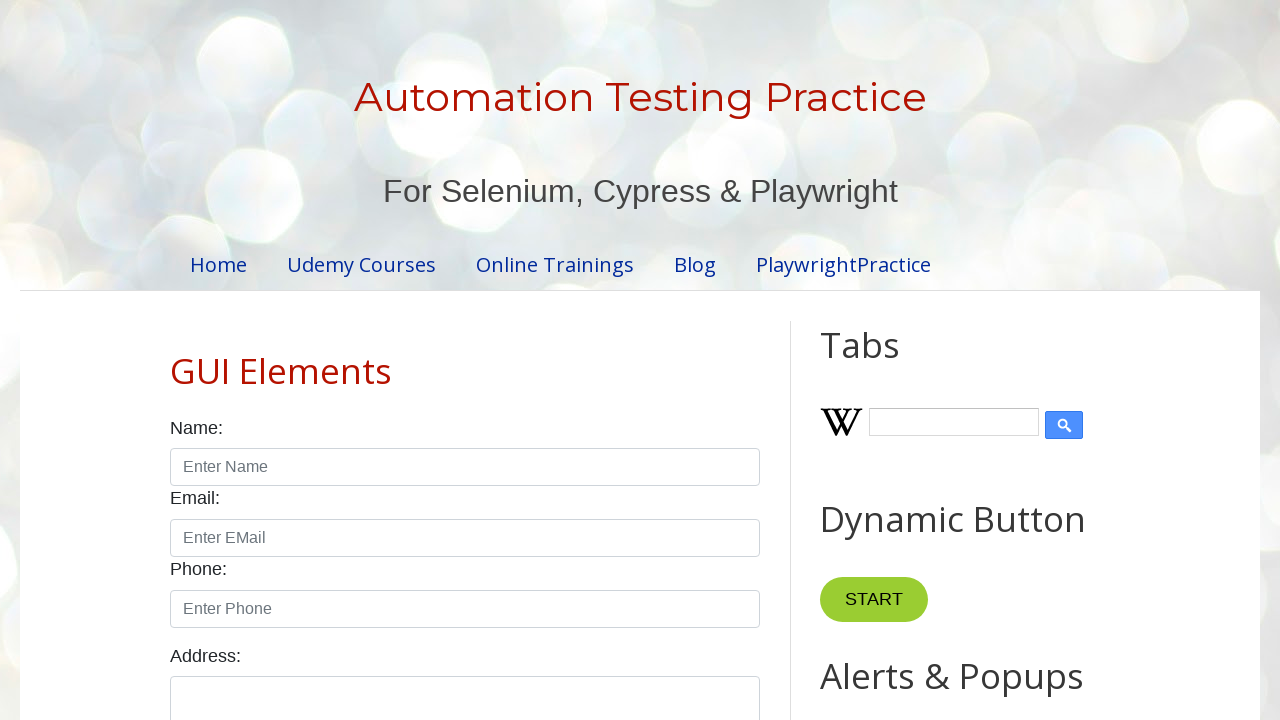

Clicked button to open new window at (880, 361) on xpath=//*[@id='HTML4']/div[1]/button
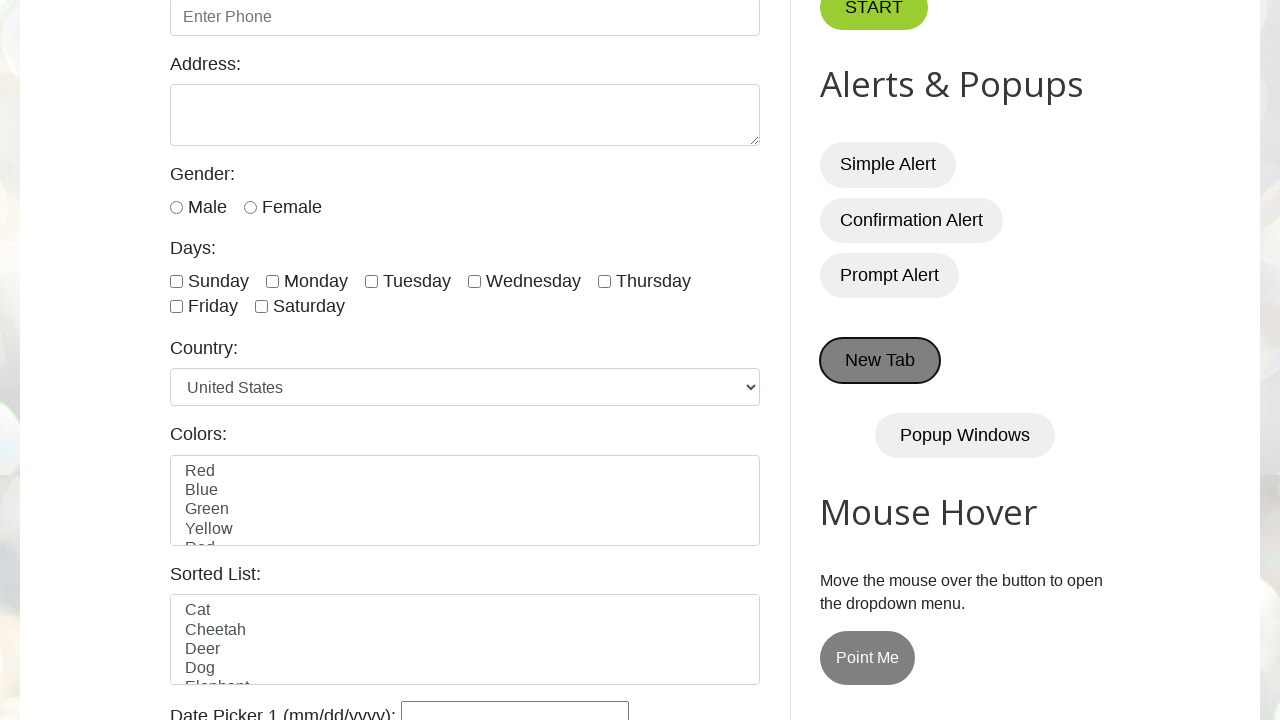

Waited 2 seconds for new window to open
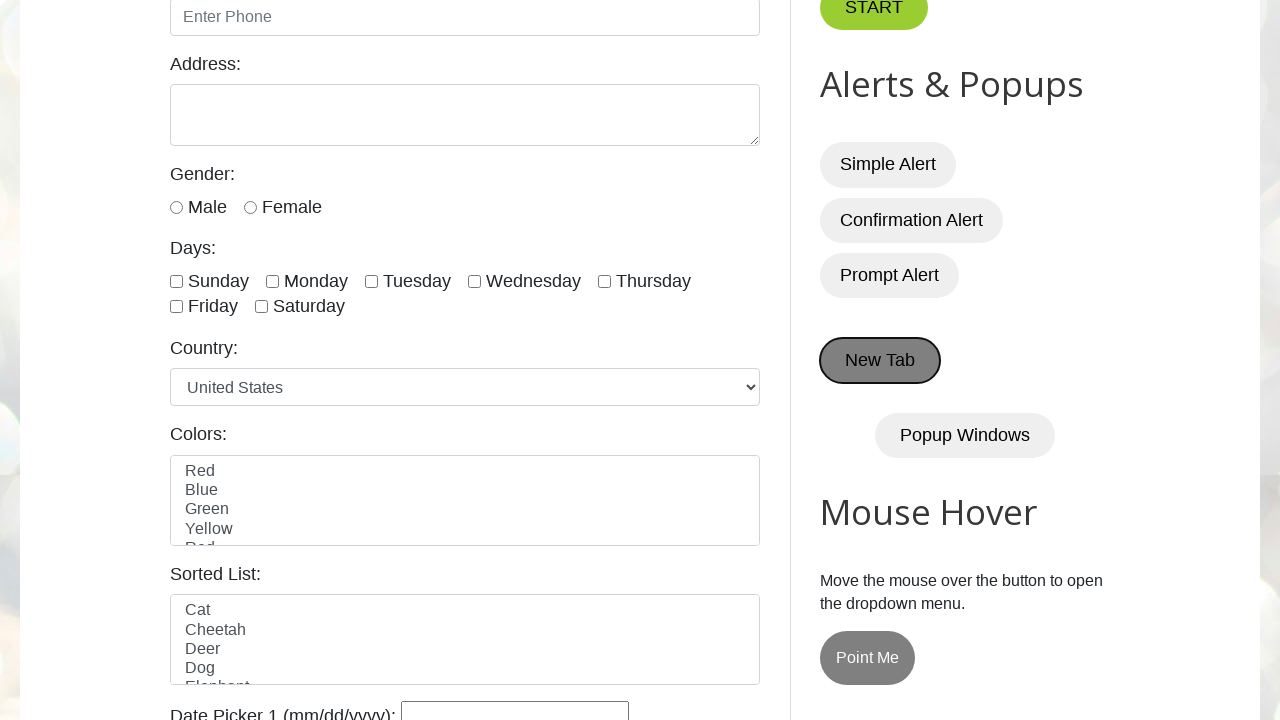

Retrieved all open pages/windows from context
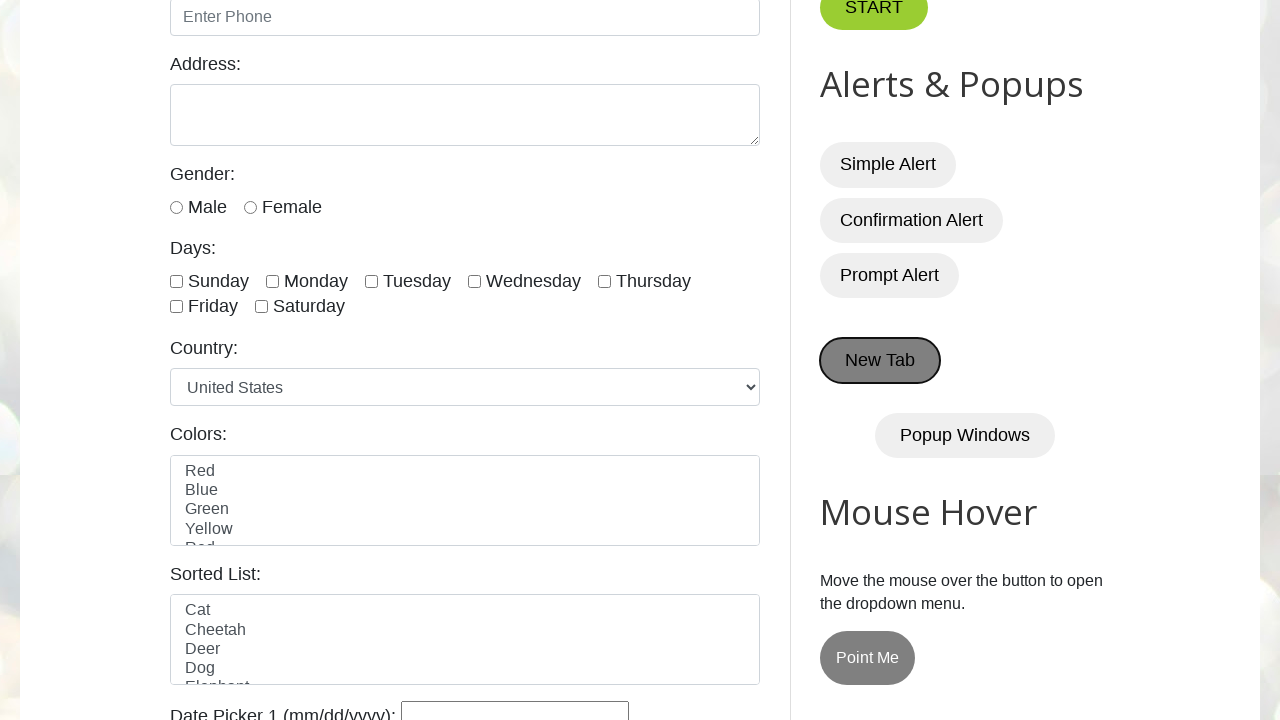

Stored reference to original page
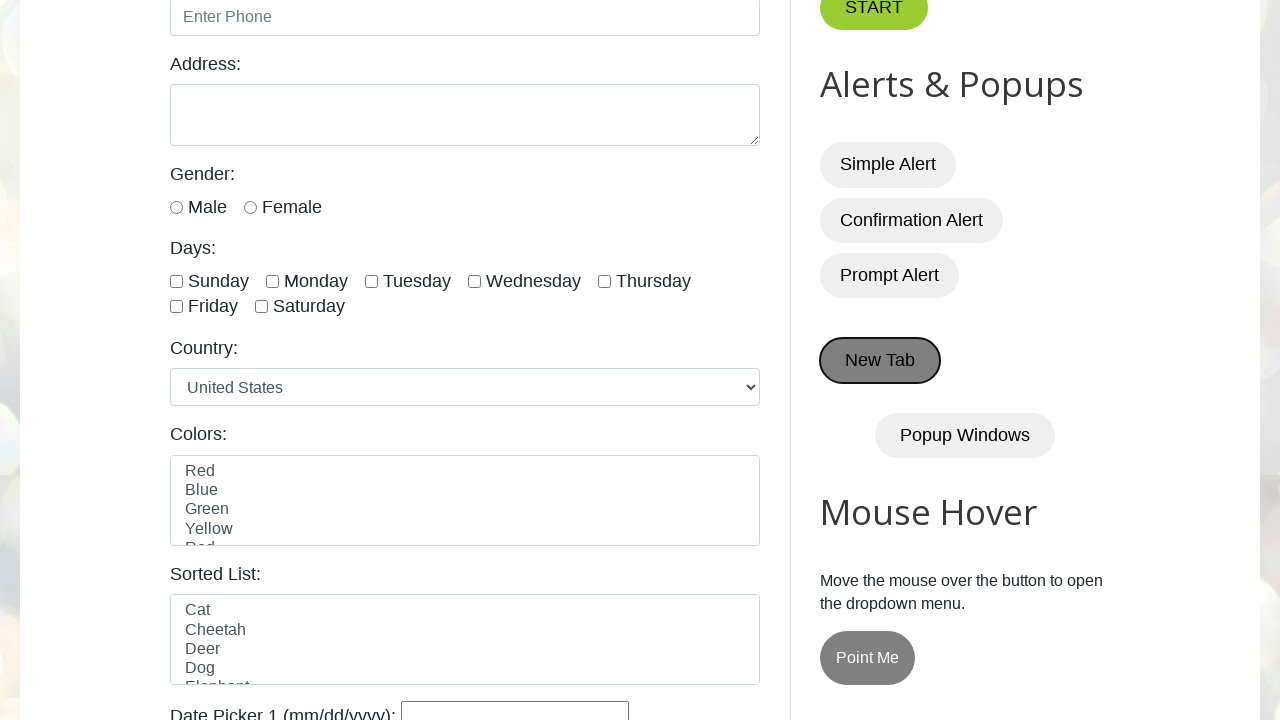

Switched to window with title: Automation Testing Practice
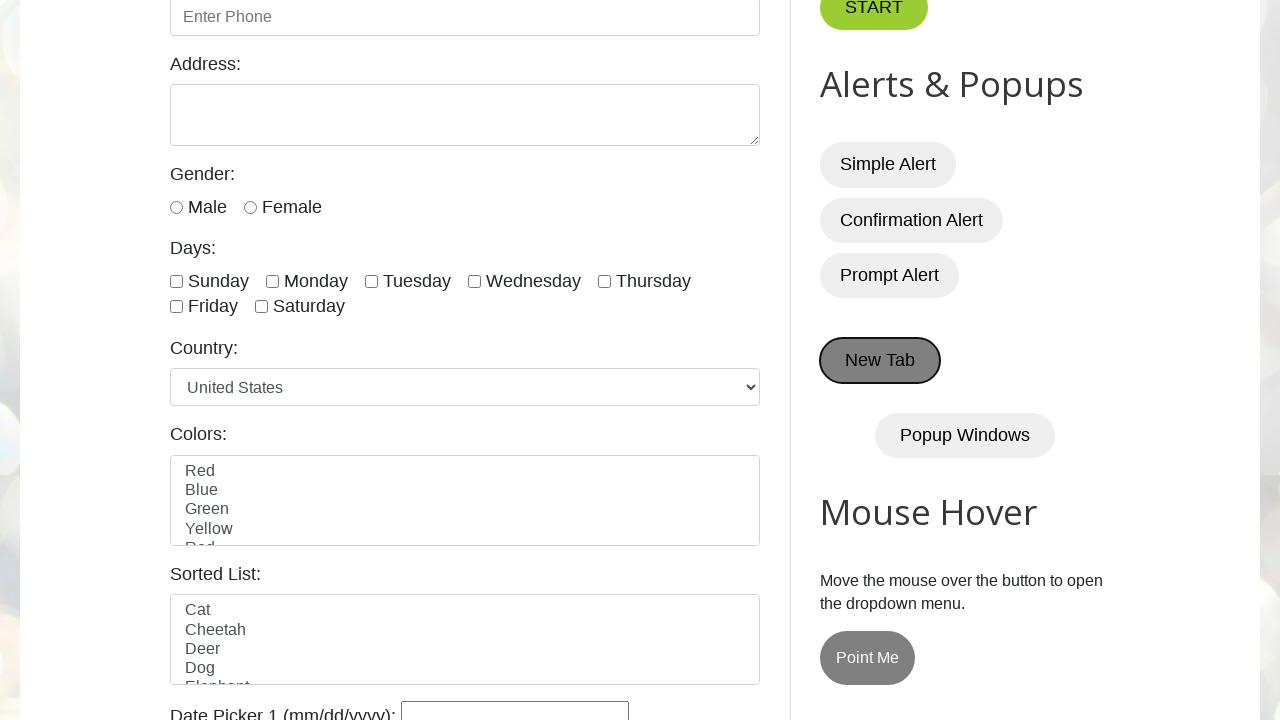

Switched to window with title: SDET-QA Blog
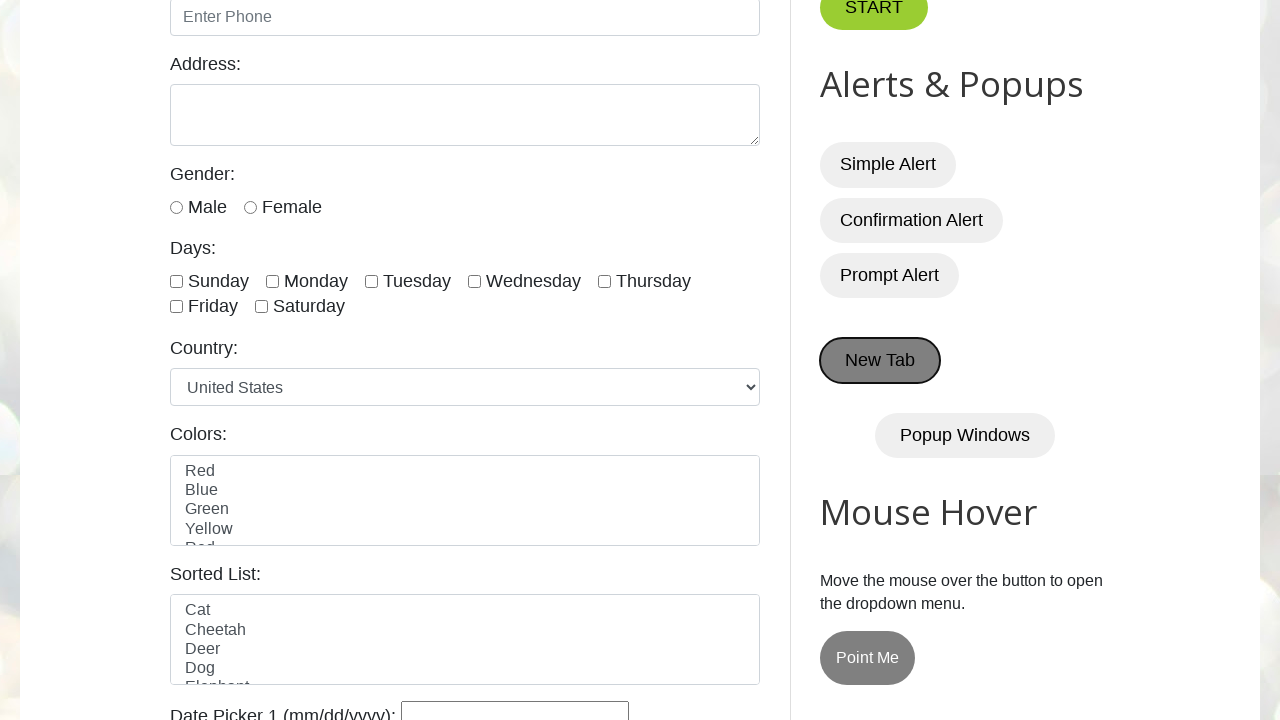

Switched back to original window
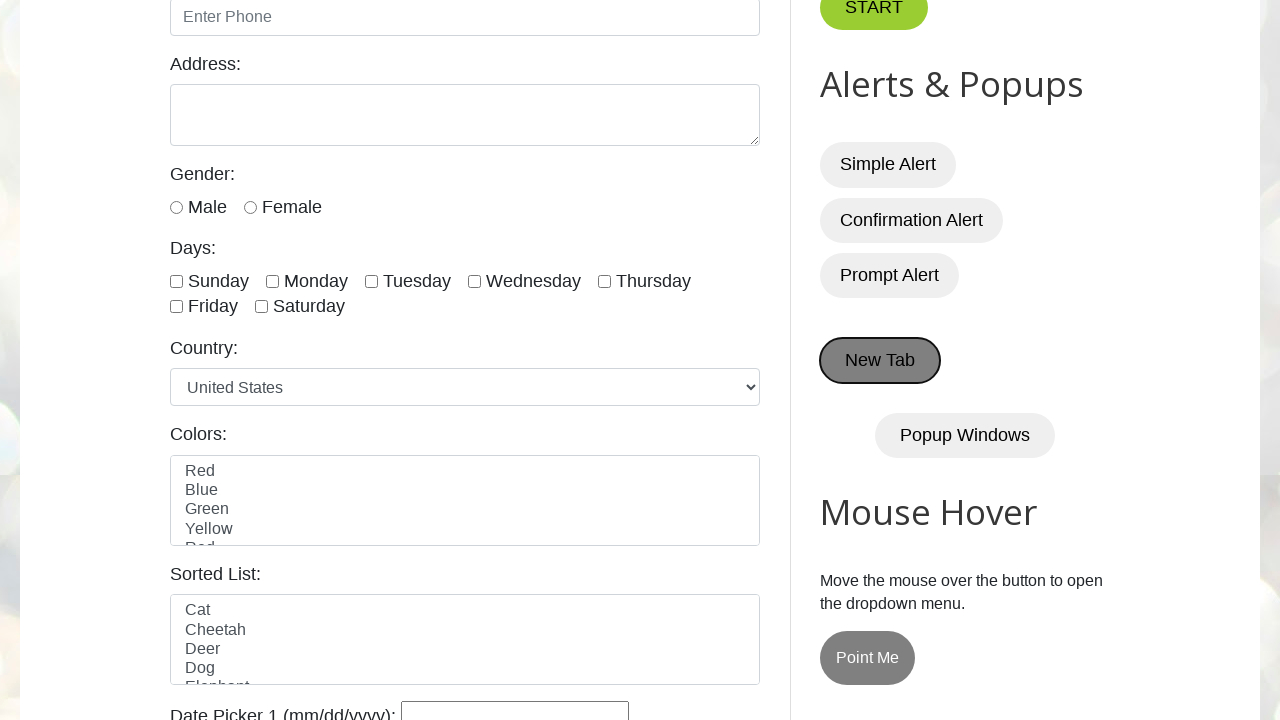

Waited 2 seconds to observe result
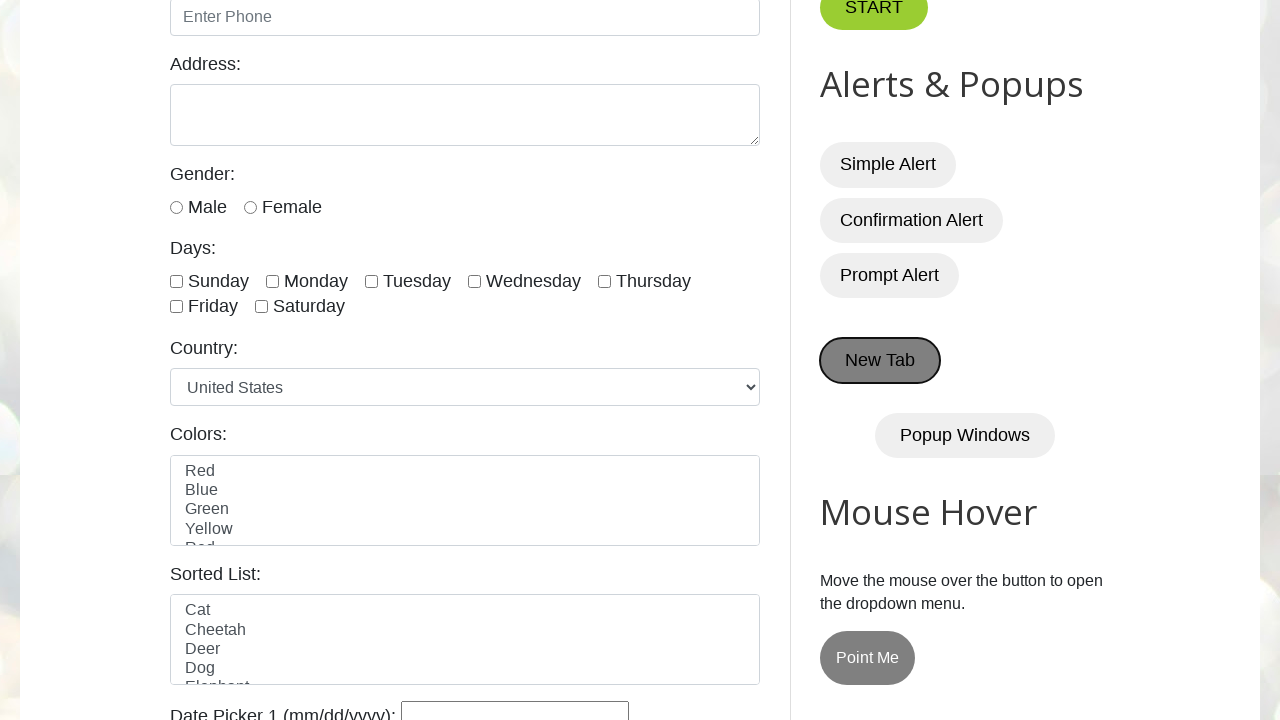

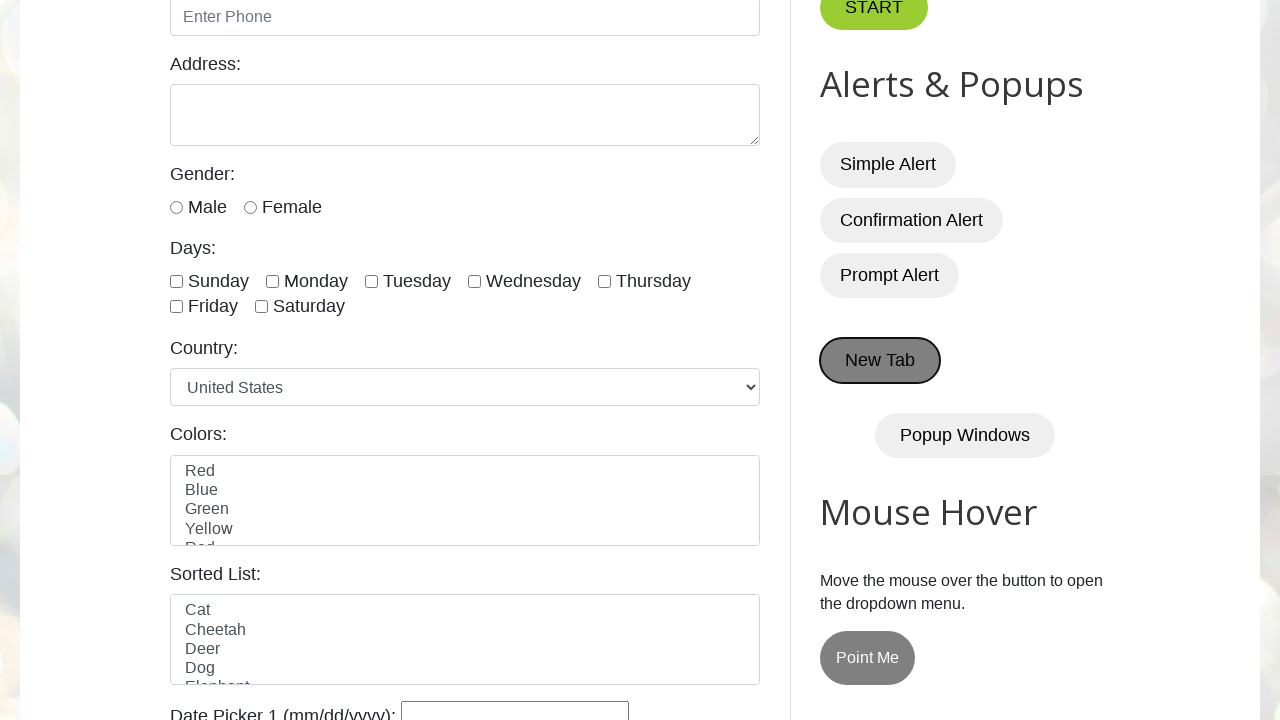